Tests book store search functionality by entering a partial book title and verifying the matching book is displayed

Starting URL: https://demoqa.com/books

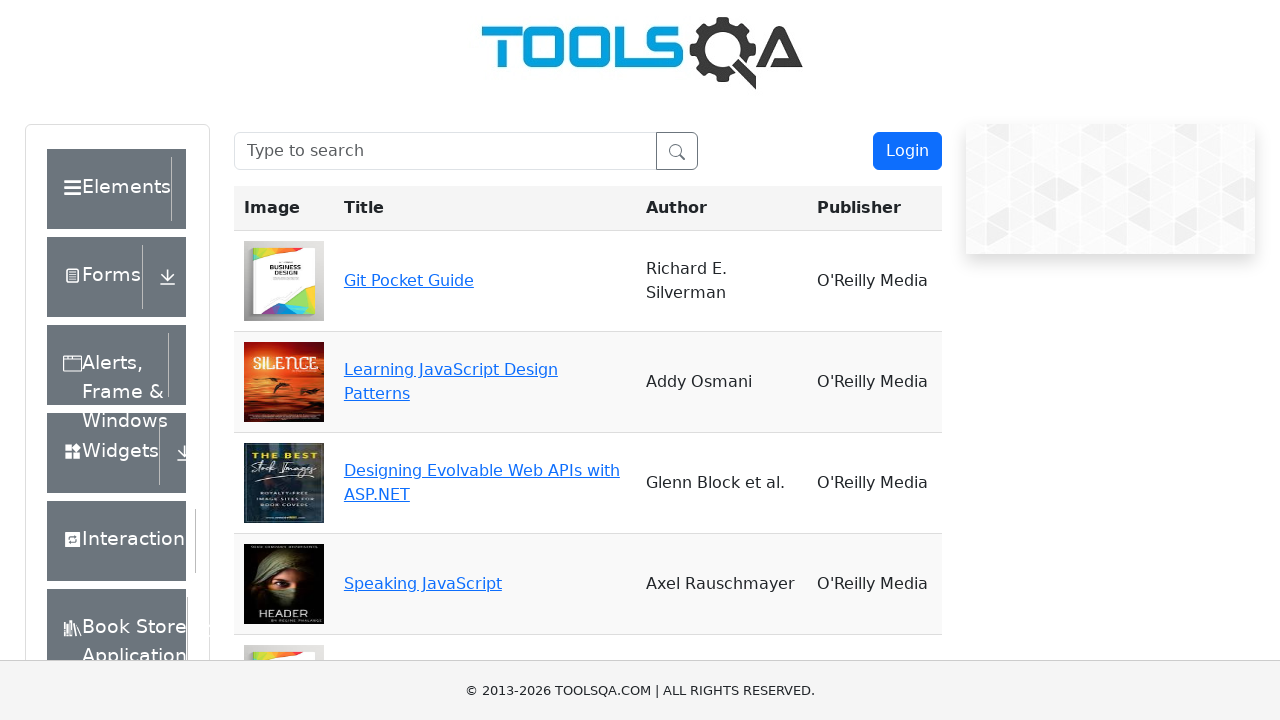

Filled search box with partial book title 'Learning JavaScript' on #searchBox
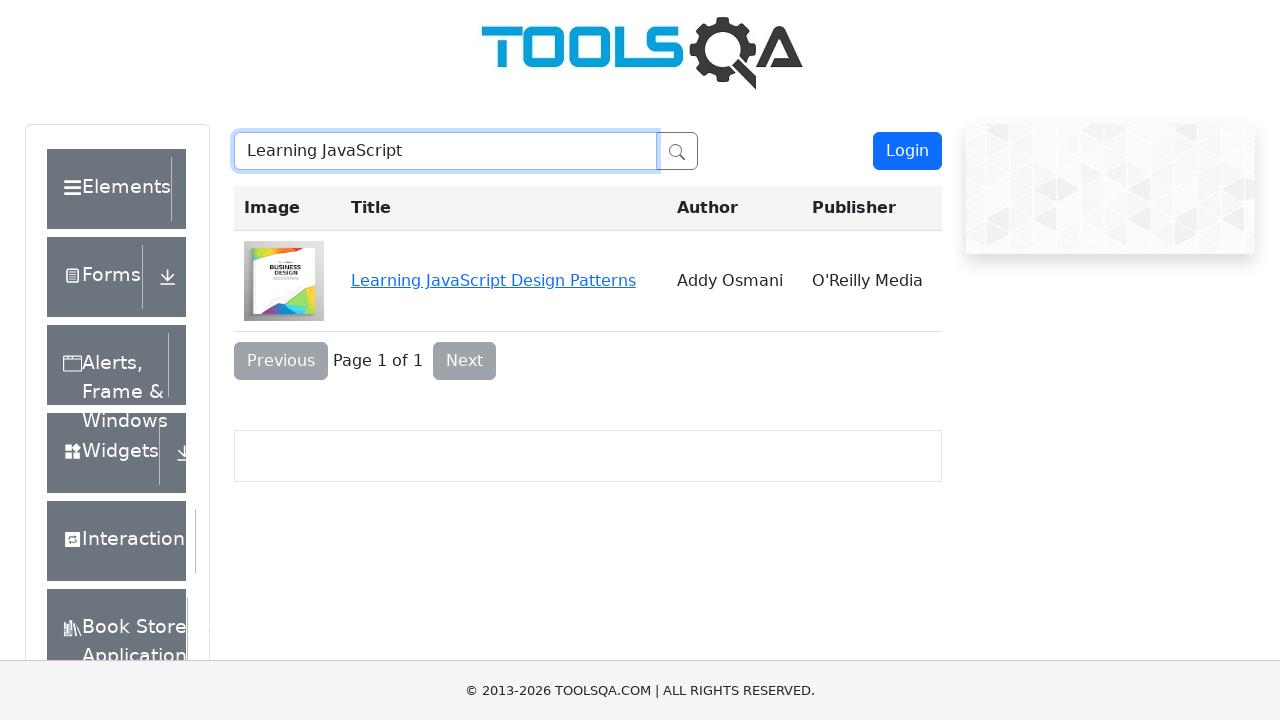

Verified matching book 'Learning JavaScript Design Patterns' is displayed in search results
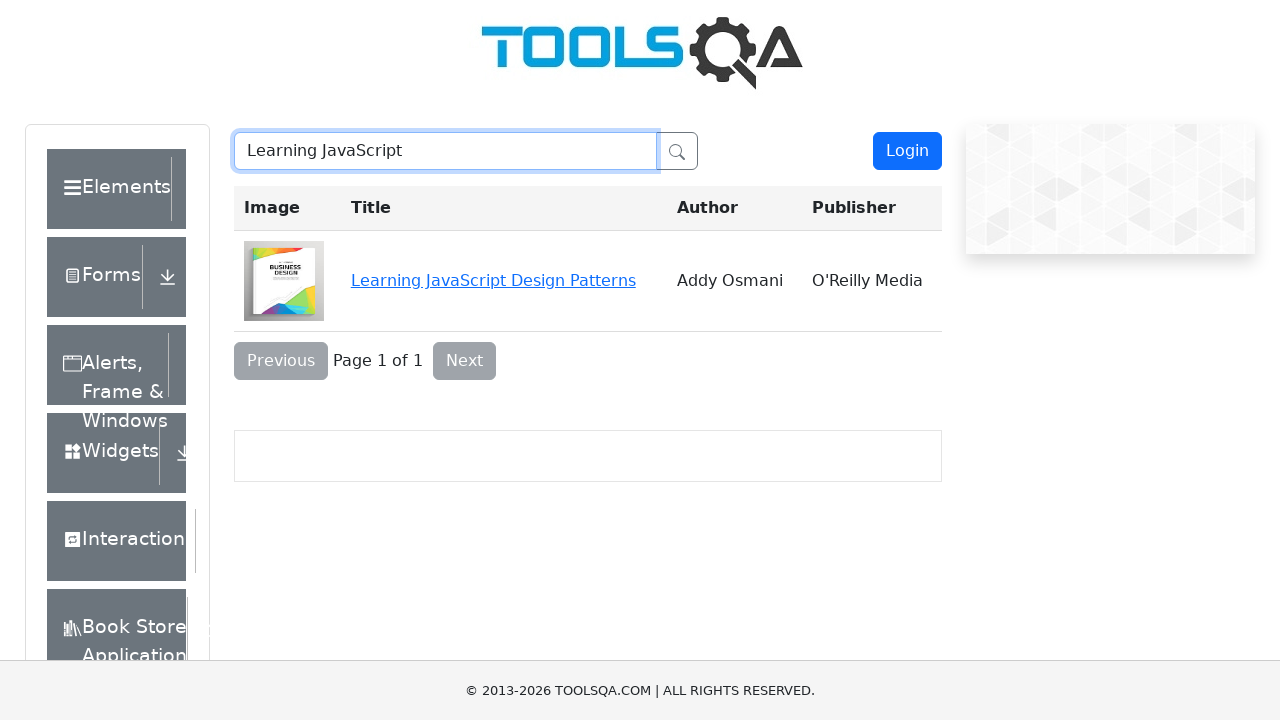

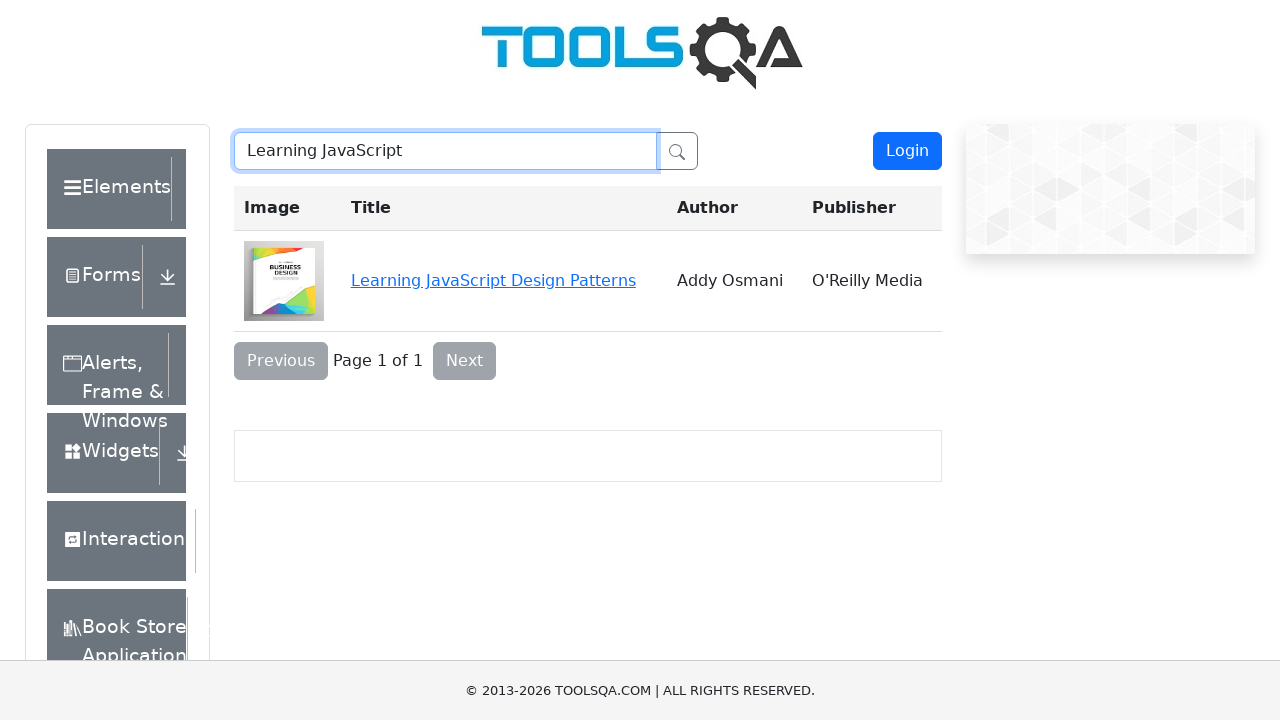